Tests navigation by clicking a specific link text, then fills out a multi-field form with first name, last name, city, and country, and submits it.

Starting URL: http://suninjuly.github.io/find_link_text

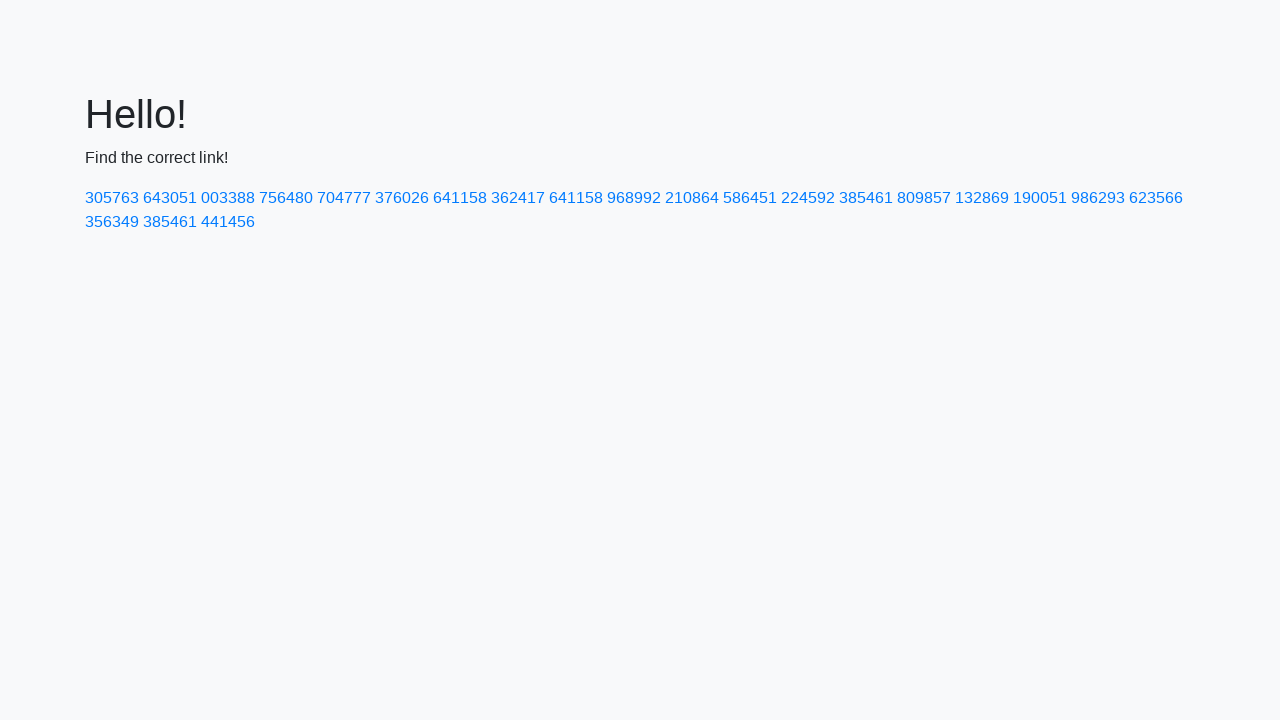

Clicked link with text '224592' at (808, 198) on a:text('224592')
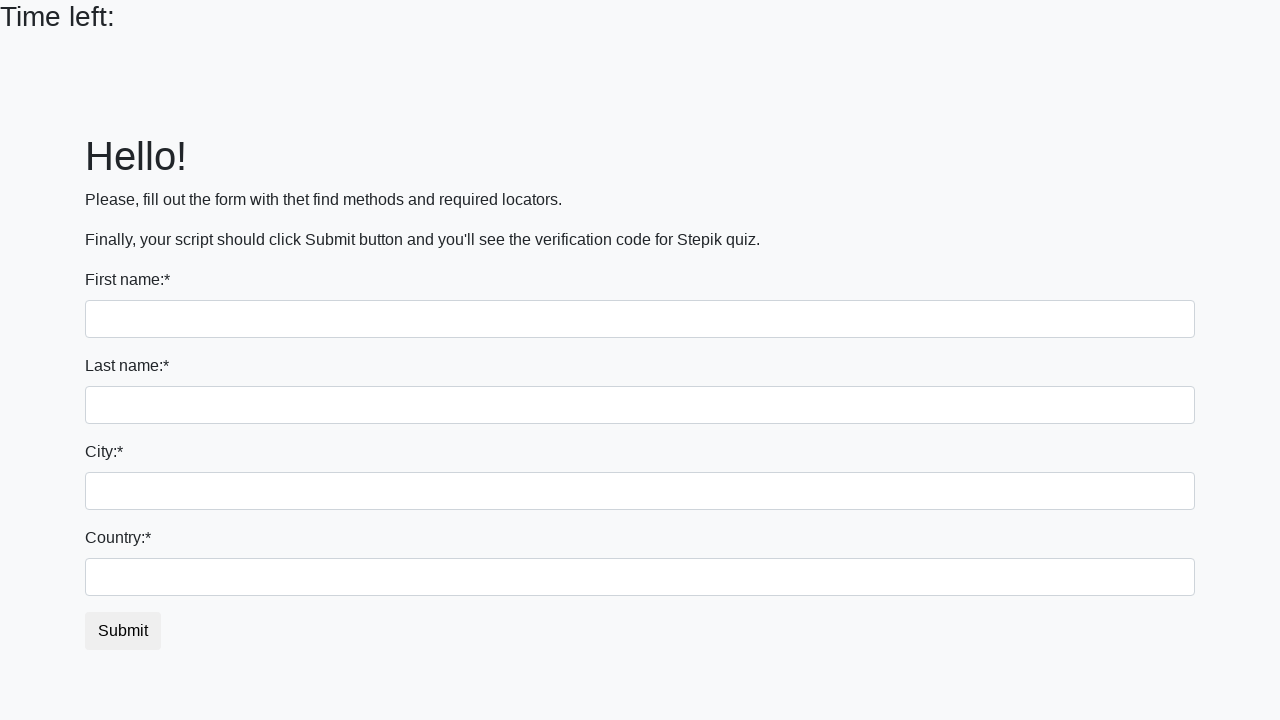

Filled first name field with 'Ivan' on input
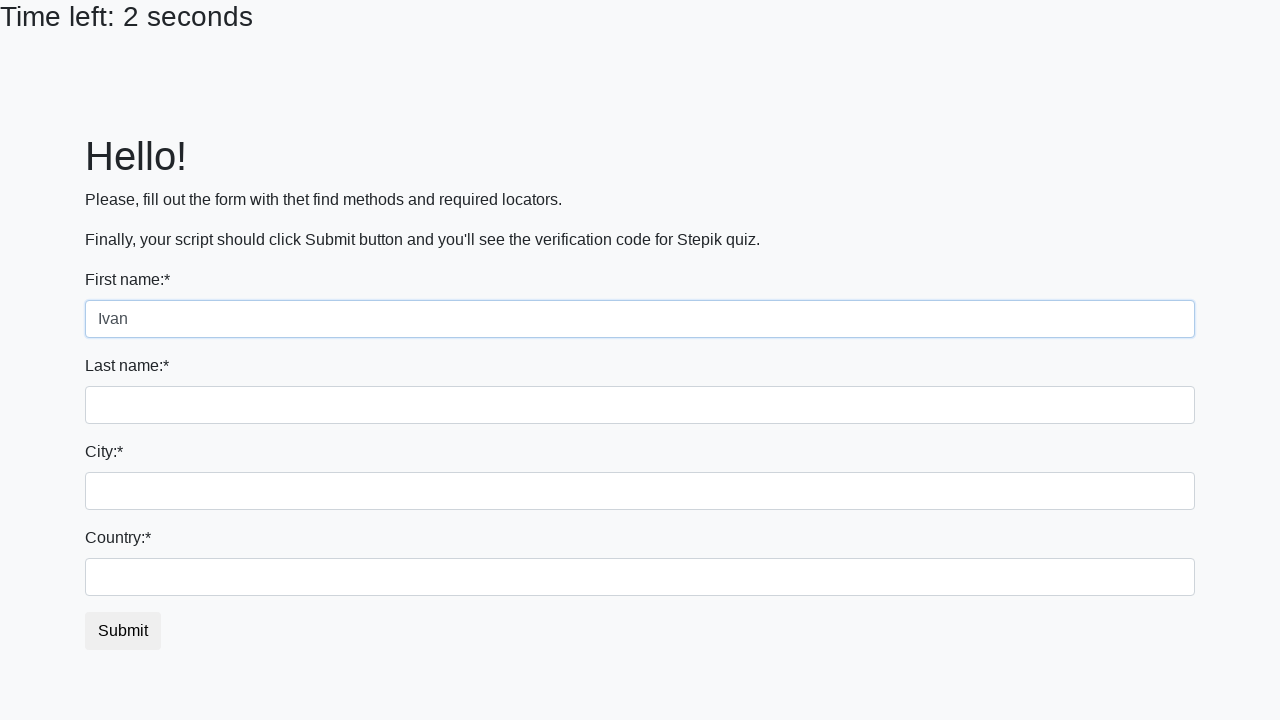

Filled last name field with 'Petrov' on input[name='last_name']
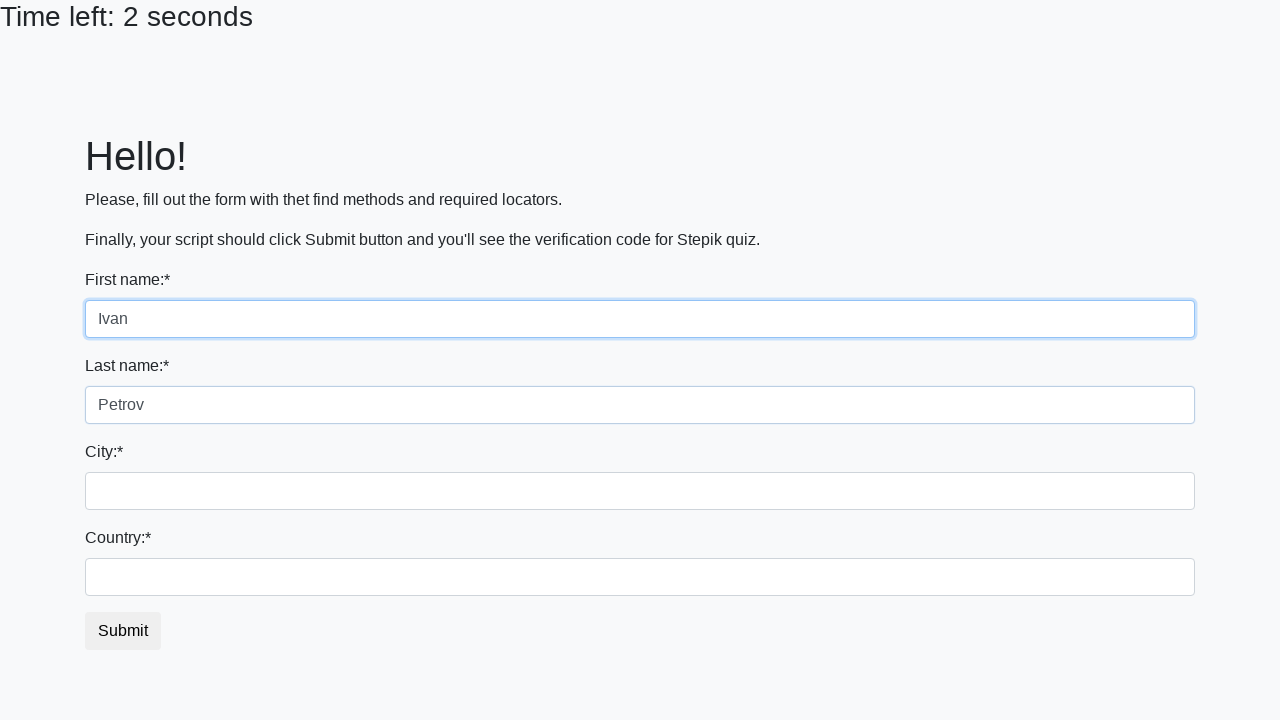

Filled city field with 'Smolensk' on .form-control.city
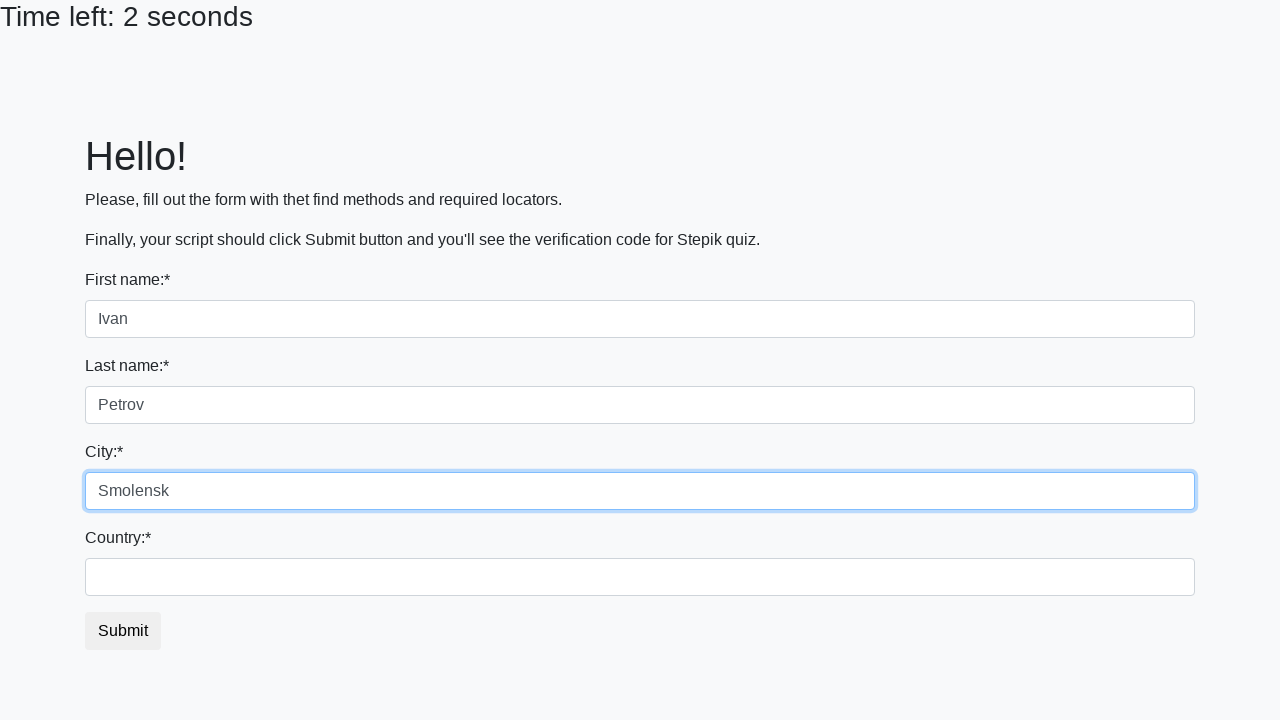

Filled country field with 'Russia' on #country
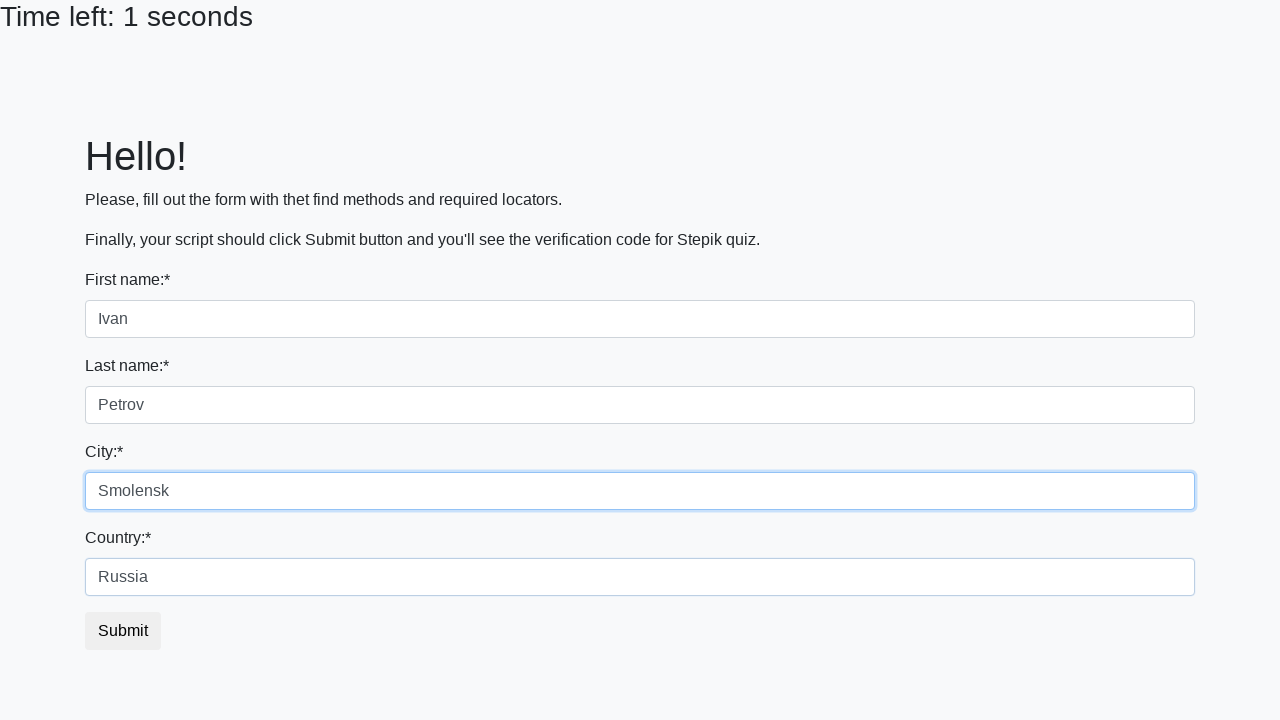

Clicked submit button to submit form at (123, 631) on button.btn
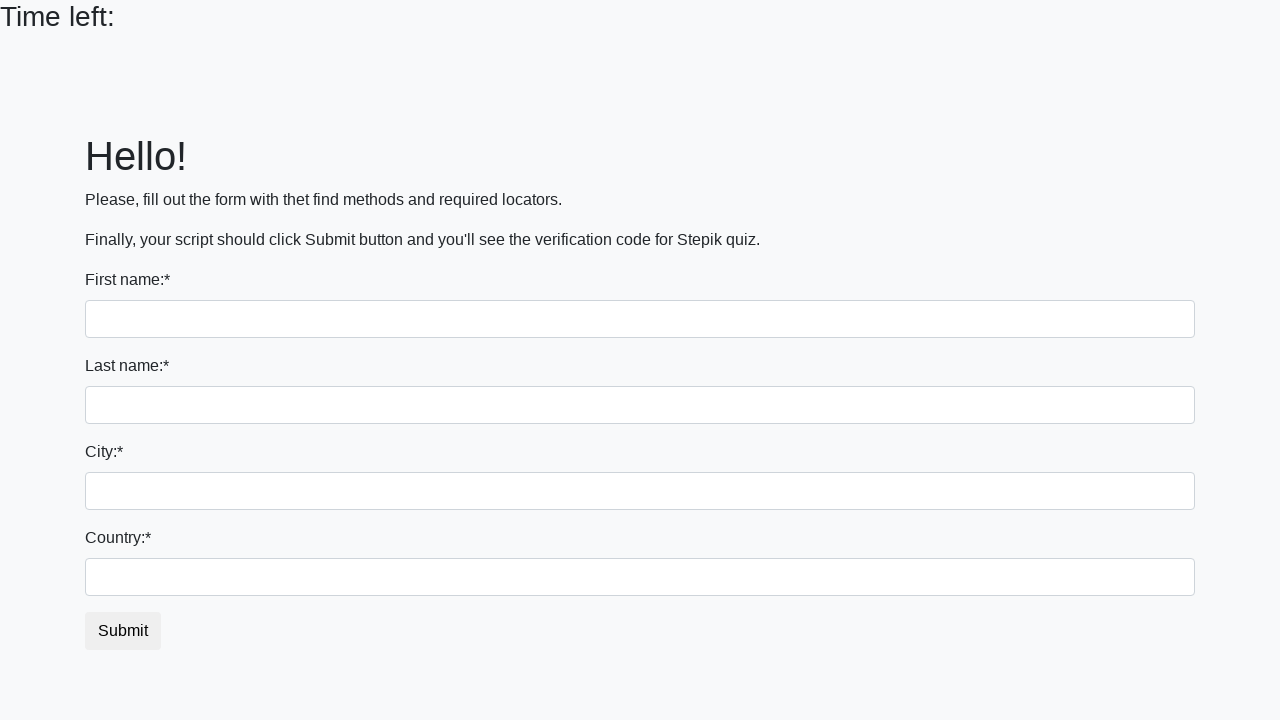

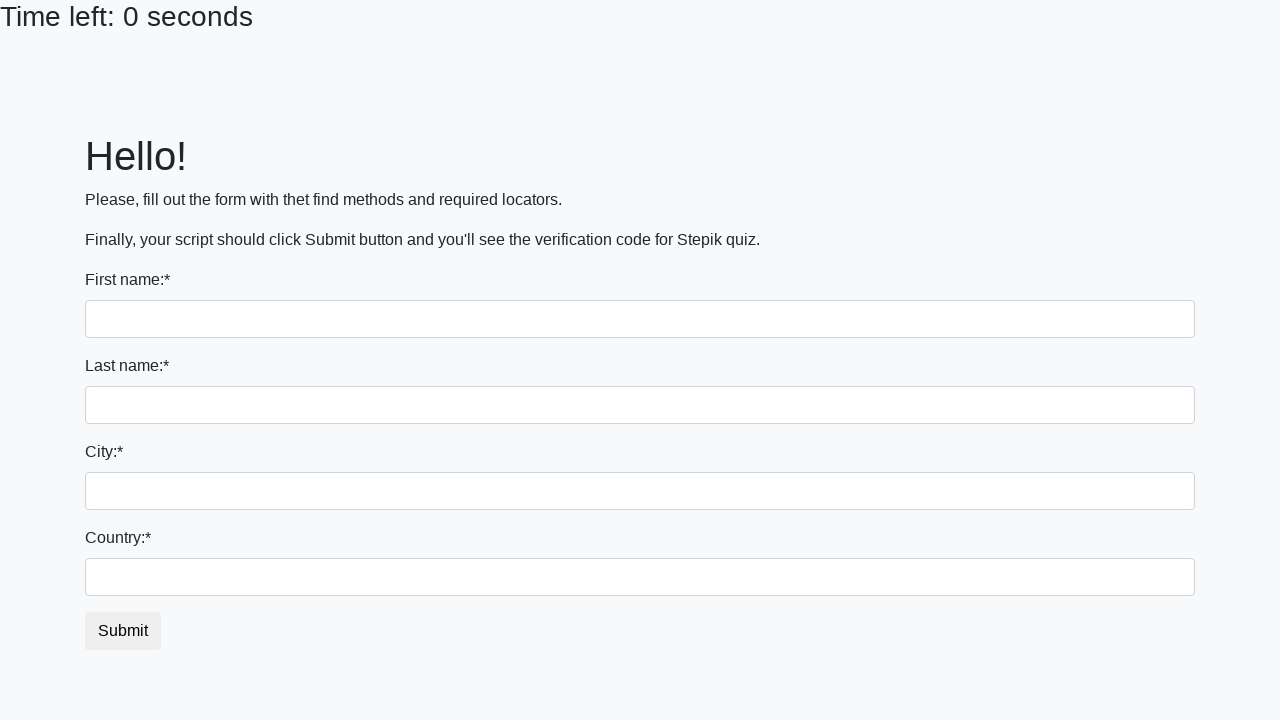